Navigates to a page with a large table and locates a specific element by ID to visually verify element highlighting functionality

Starting URL: http://the-internet.herokuapp.com/large

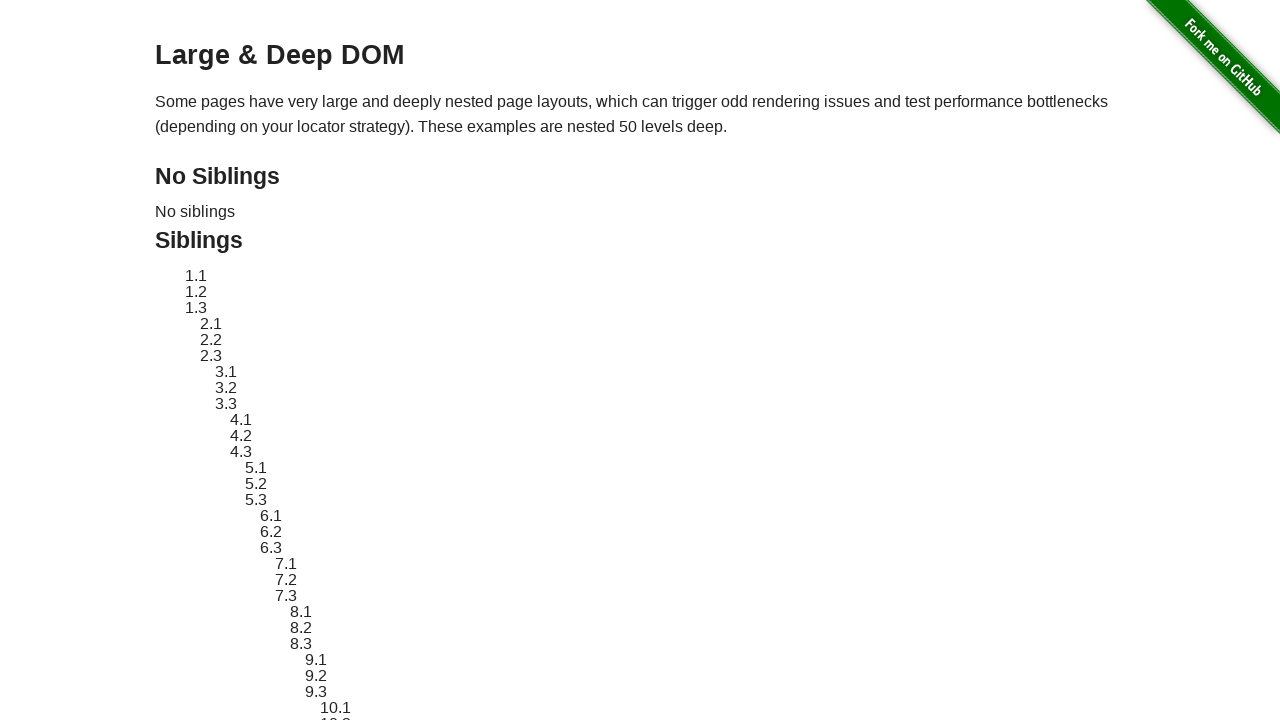

Target element #sibling-2.3 is now visible
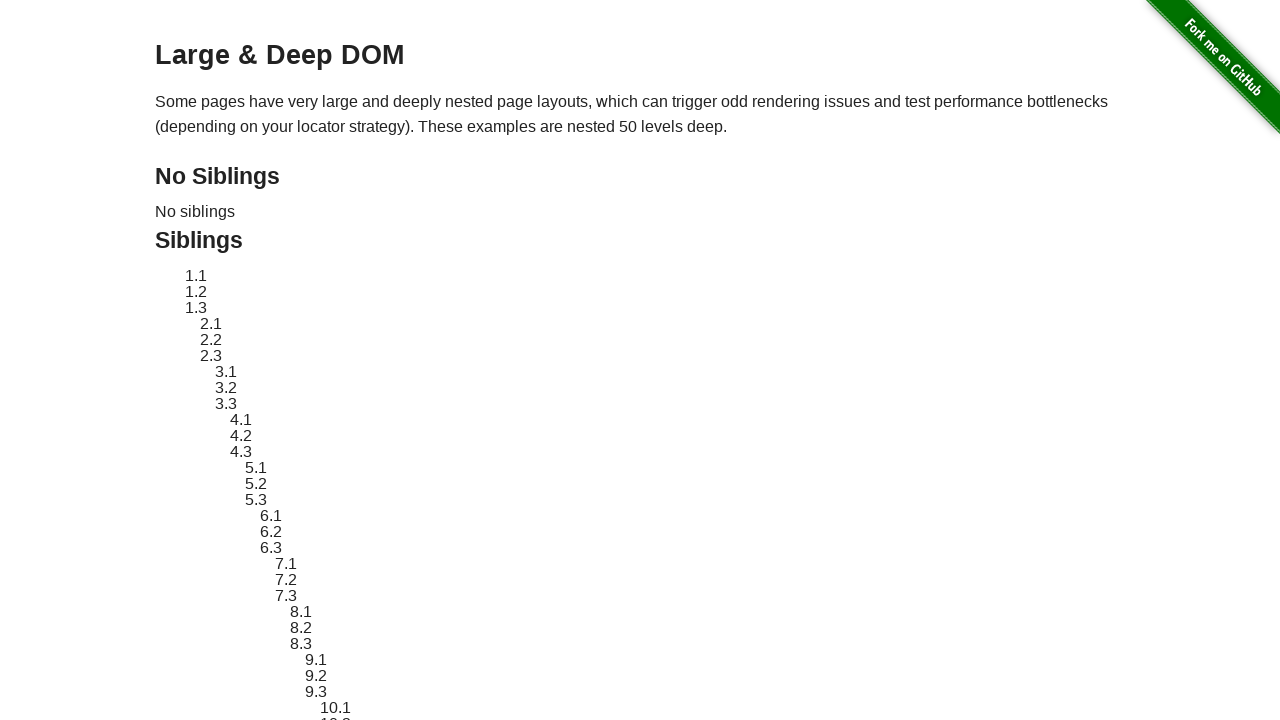

Applied red dashed border highlight to target element
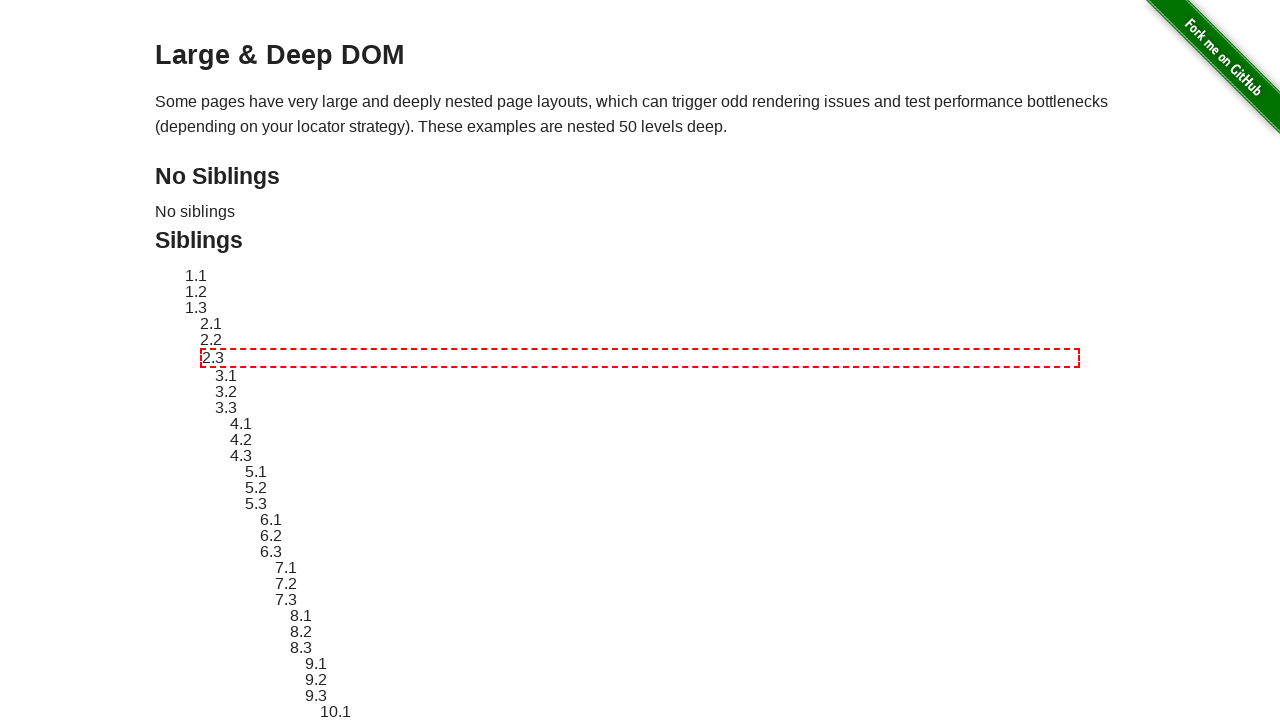

Highlight effect completed and element style reverted
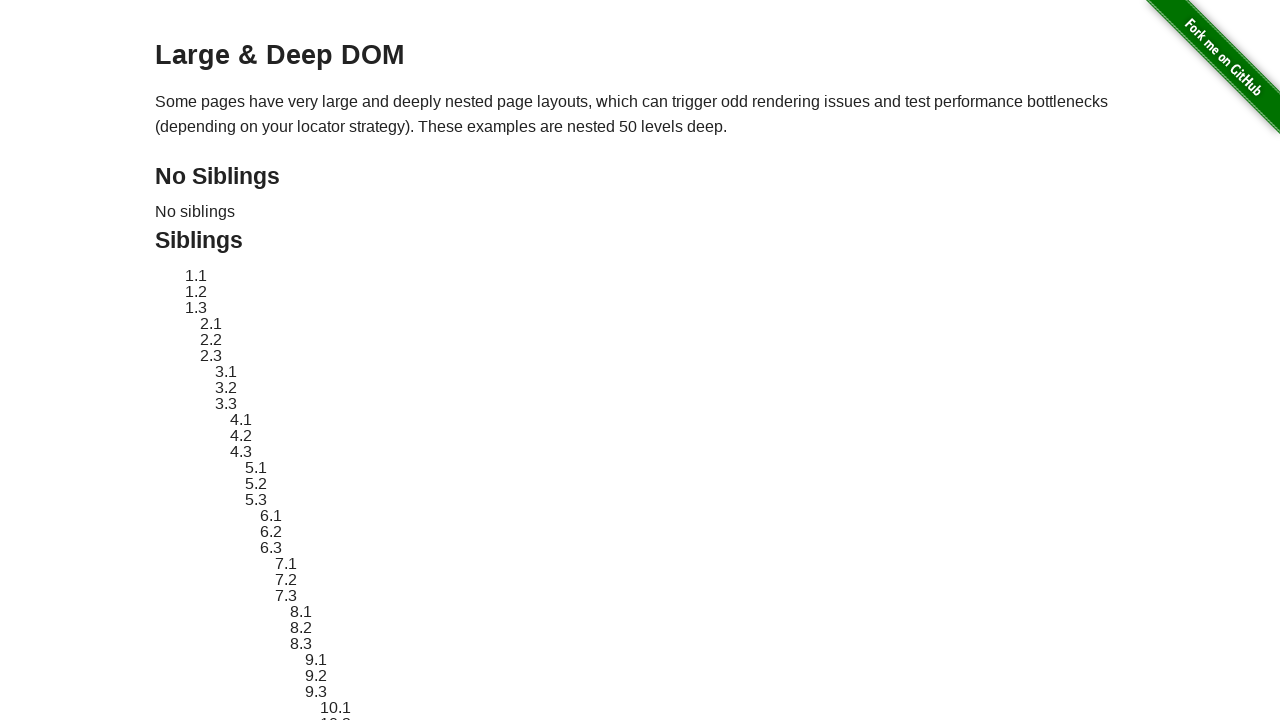

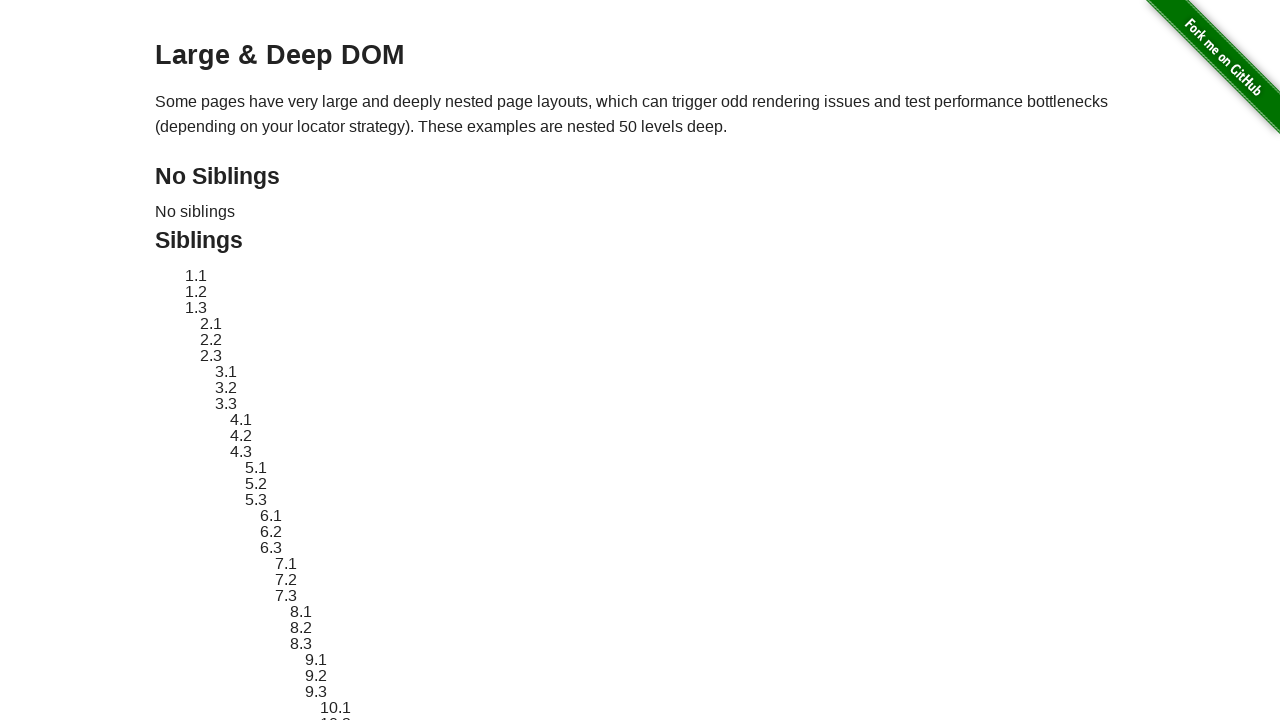